Tests a demo registration form by filling out all fields (personal info, address, contact details, country, gender, hobbies, language, skills, birthday, password) and verifies the registration details are displayed correctly after submission.

Starting URL: https://anatoly-karpovich.github.io/demo-registration-form/

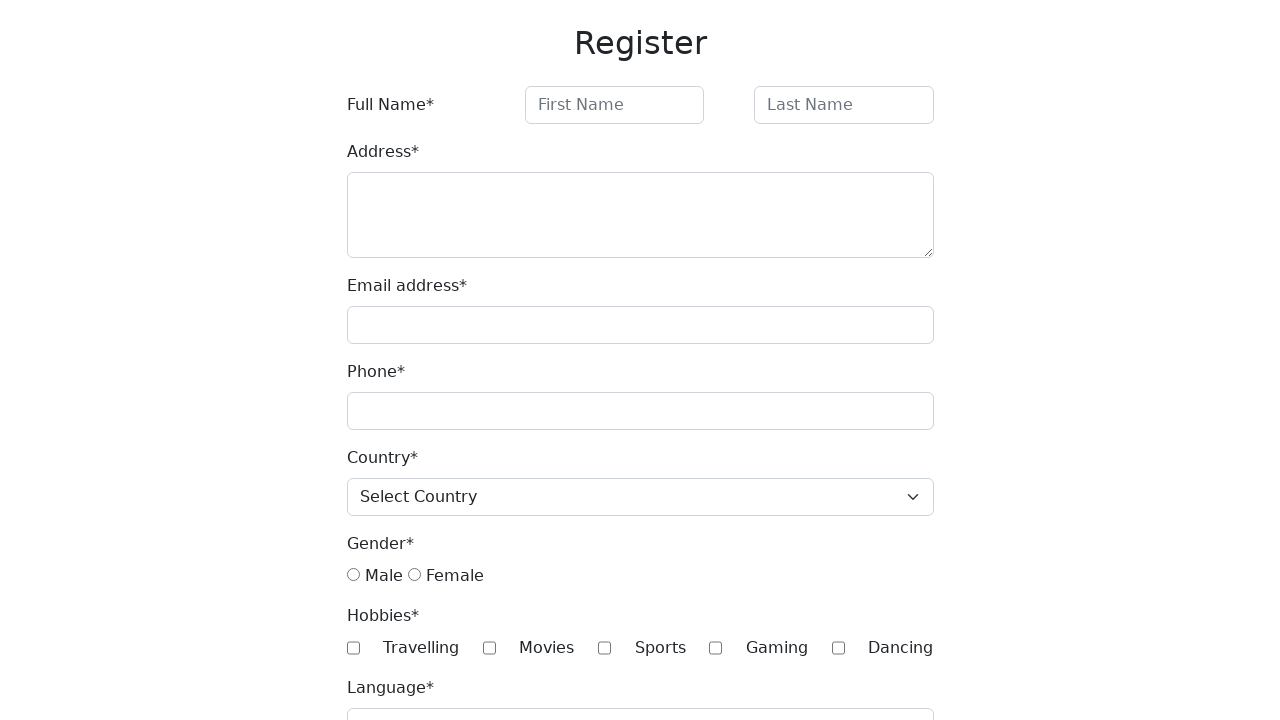

Filled first name field with 'John' on //input[@id="firstName"]
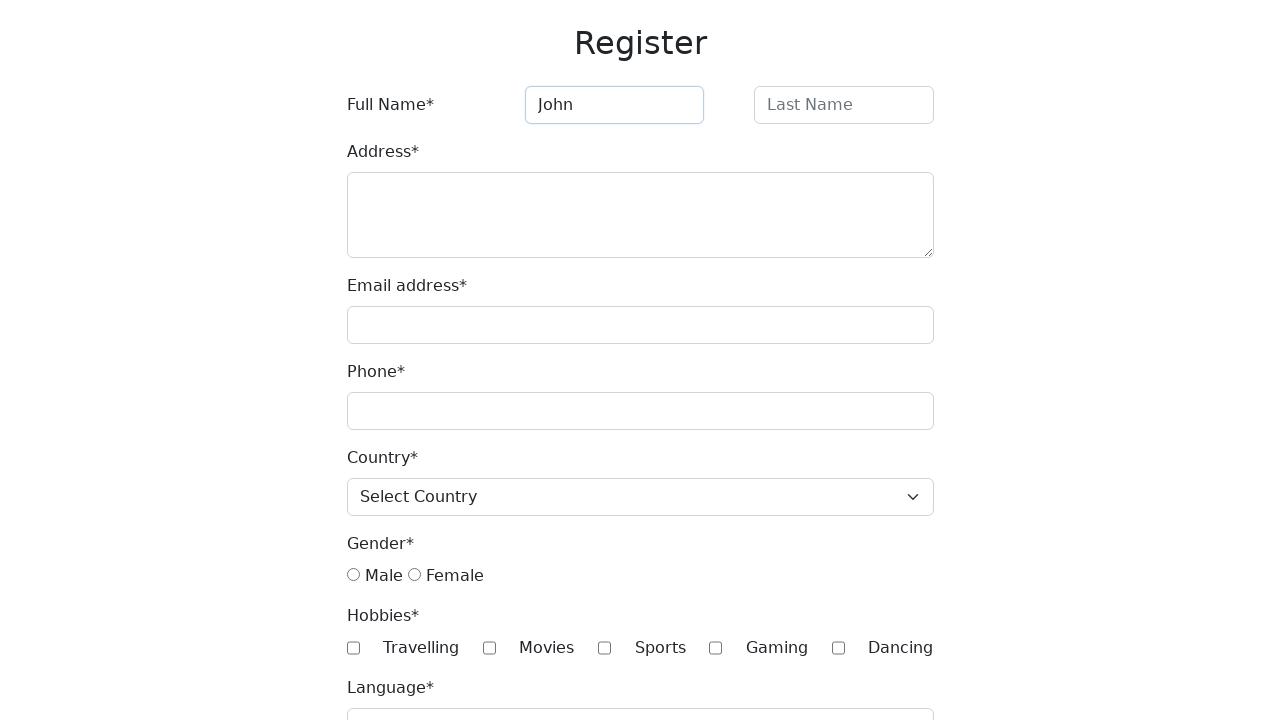

Filled last name field with 'Wick' on //input[@id="lastName"]
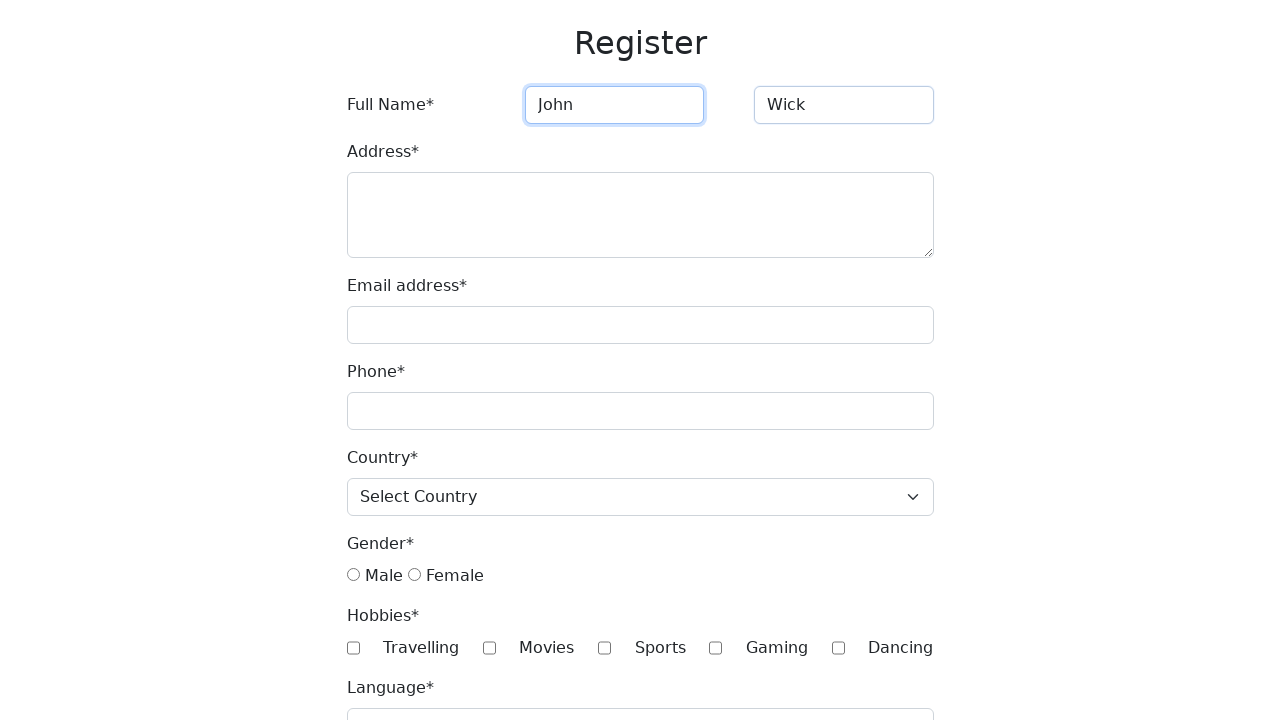

Filled address field with 'Continental Hotel, New York' on //textarea[@id="address"]
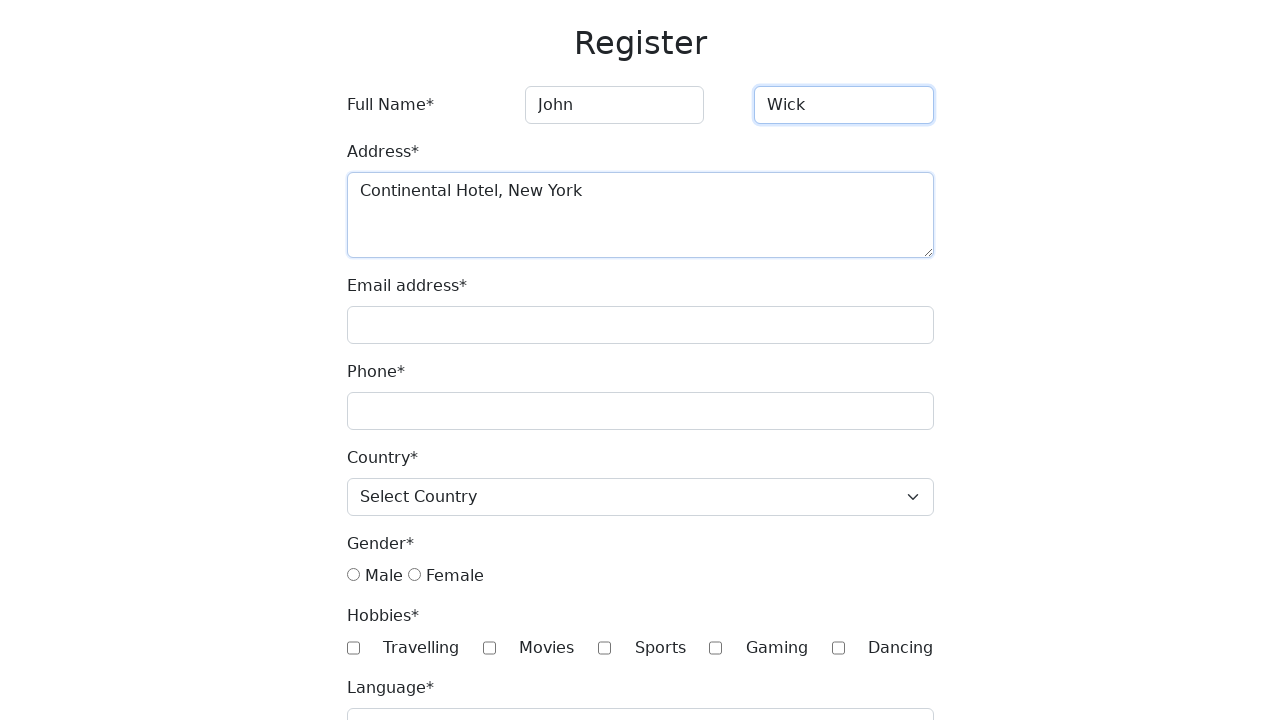

Filled email field with 'jonhwick@gmail.com' on //input[@id="email"]
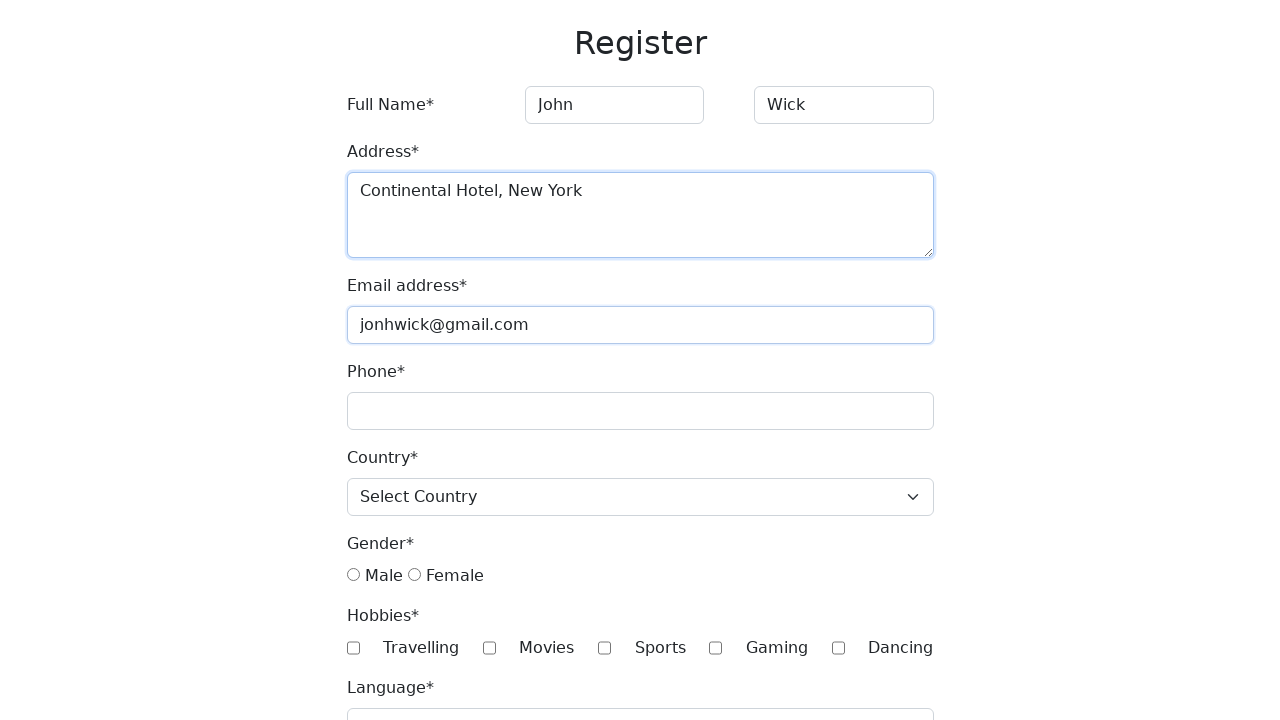

Filled phone field with '+1891237666' on //input[@id="phone"]
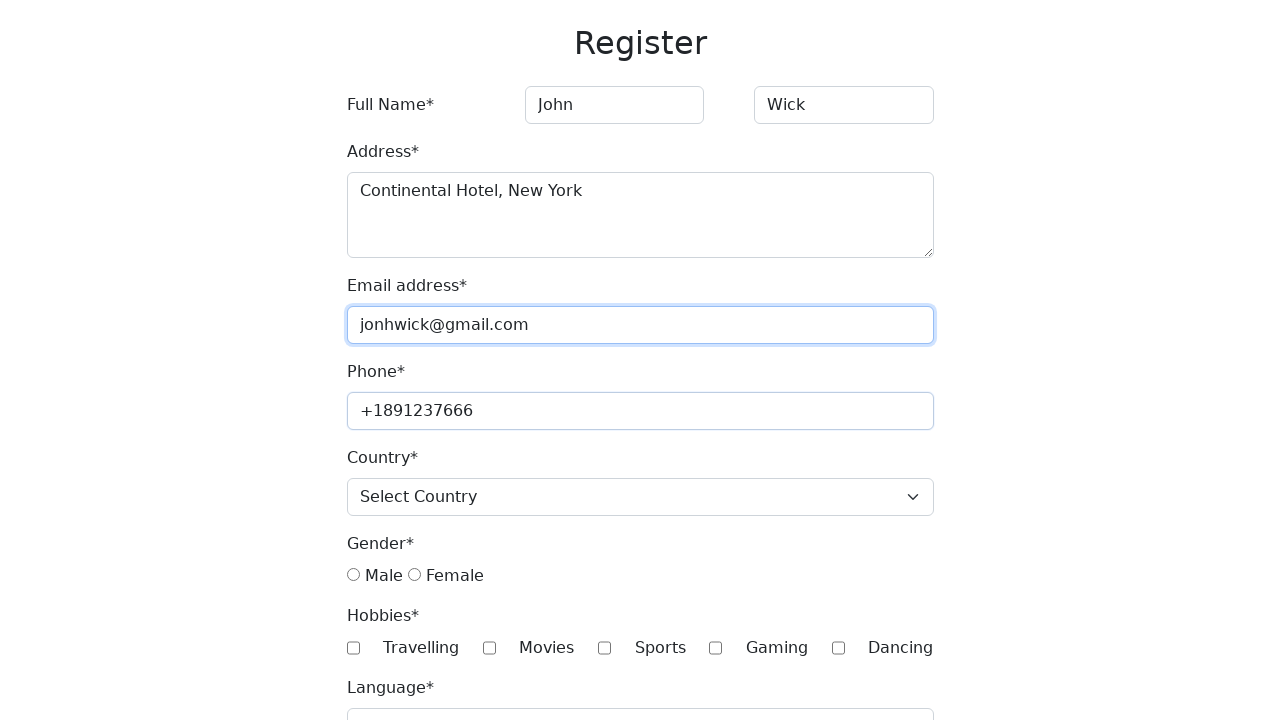

Selected 'USA' from country dropdown on //select[@id="country"]
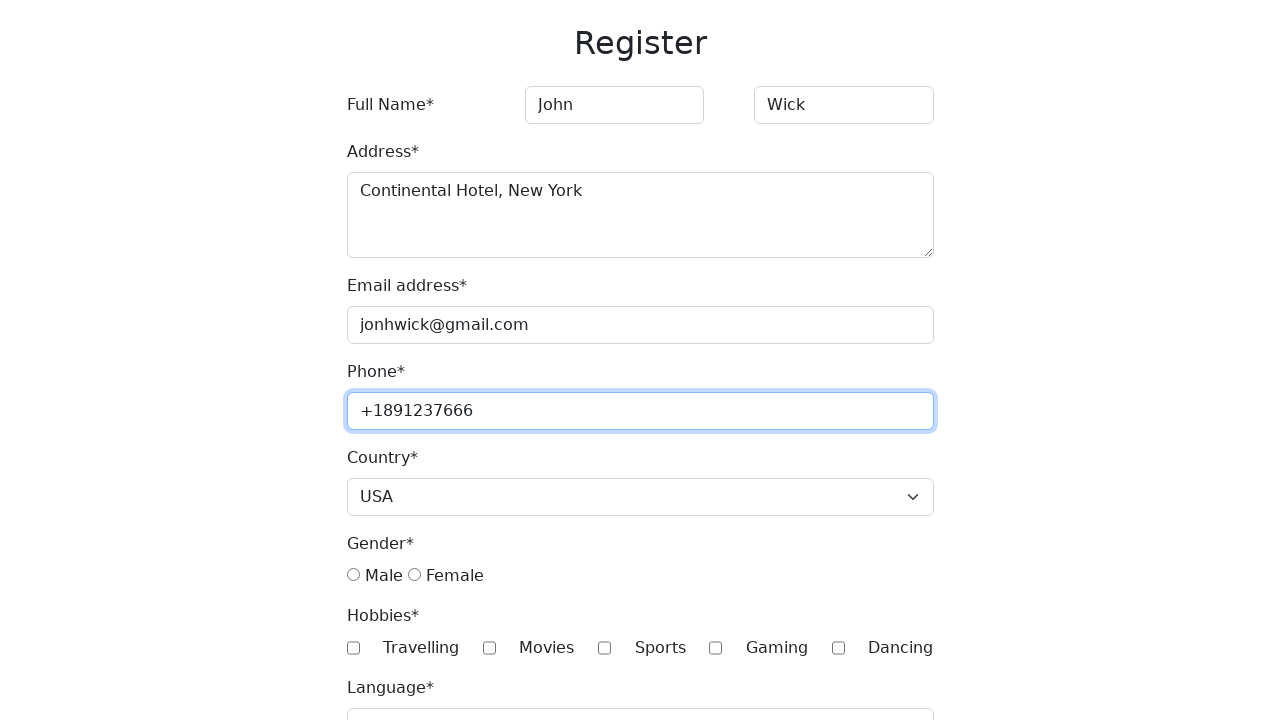

Checked male gender option at (353, 575) on xpath=//input[@value="male"]
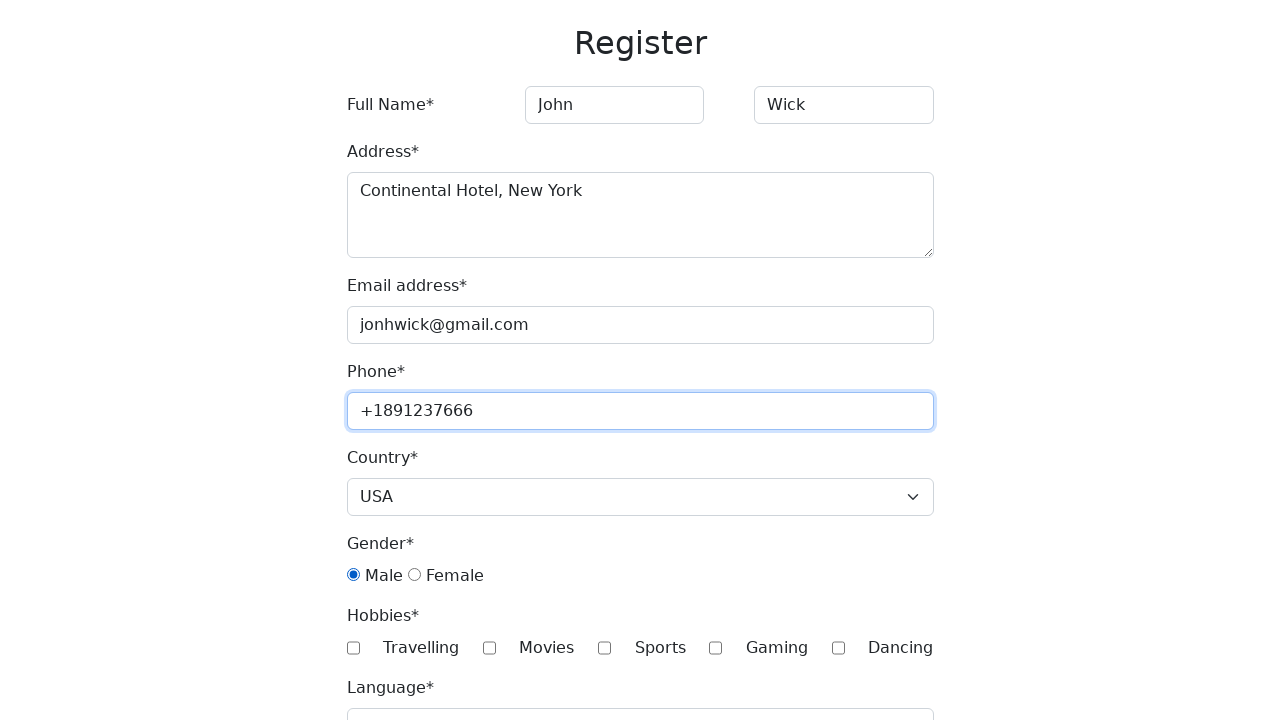

Checked hobby 'Travelling' at (353, 648) on //input[@value="Travelling"]
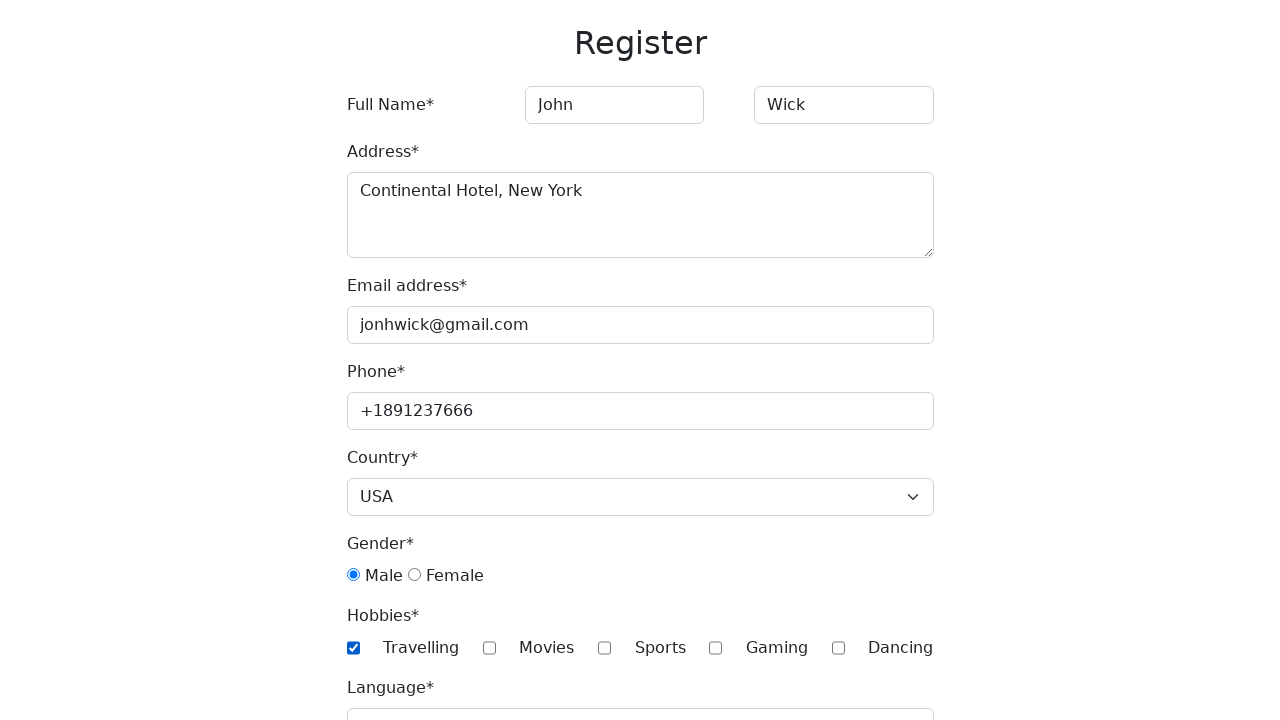

Checked hobby 'Sports' at (605, 648) on //input[@value="Sports"]
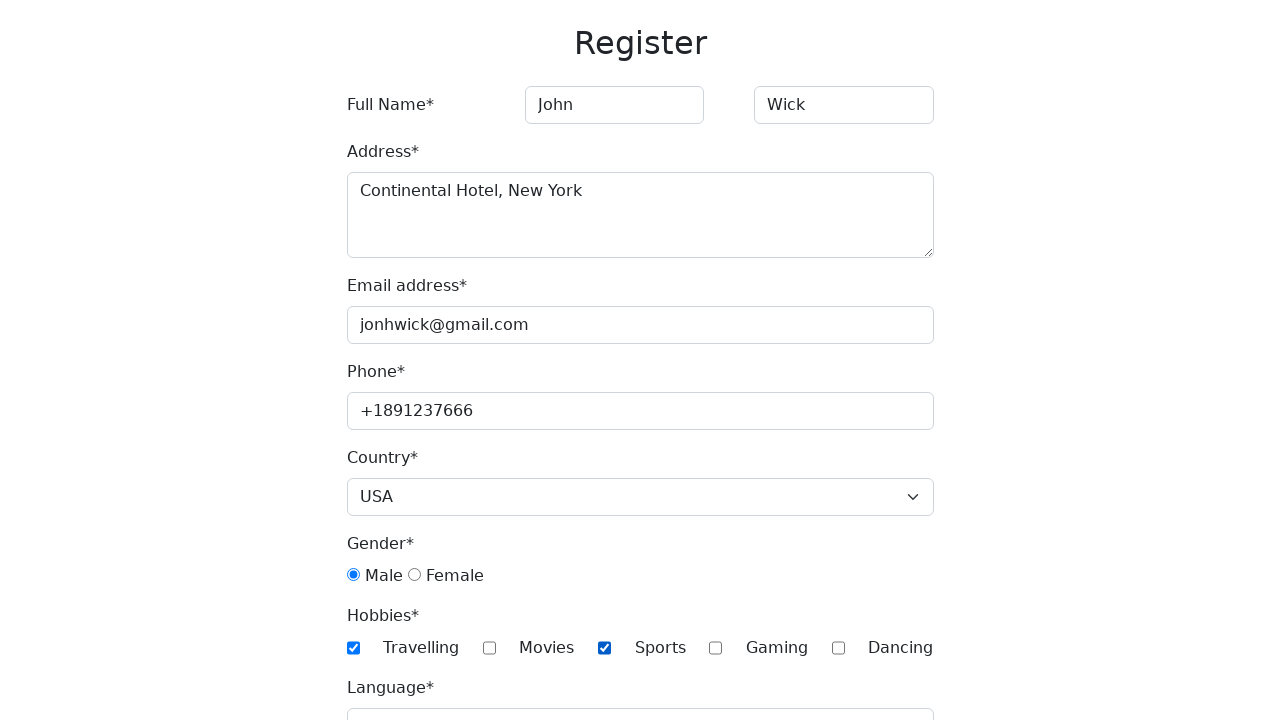

Filled language field with 'English' on //input[@id="language"]
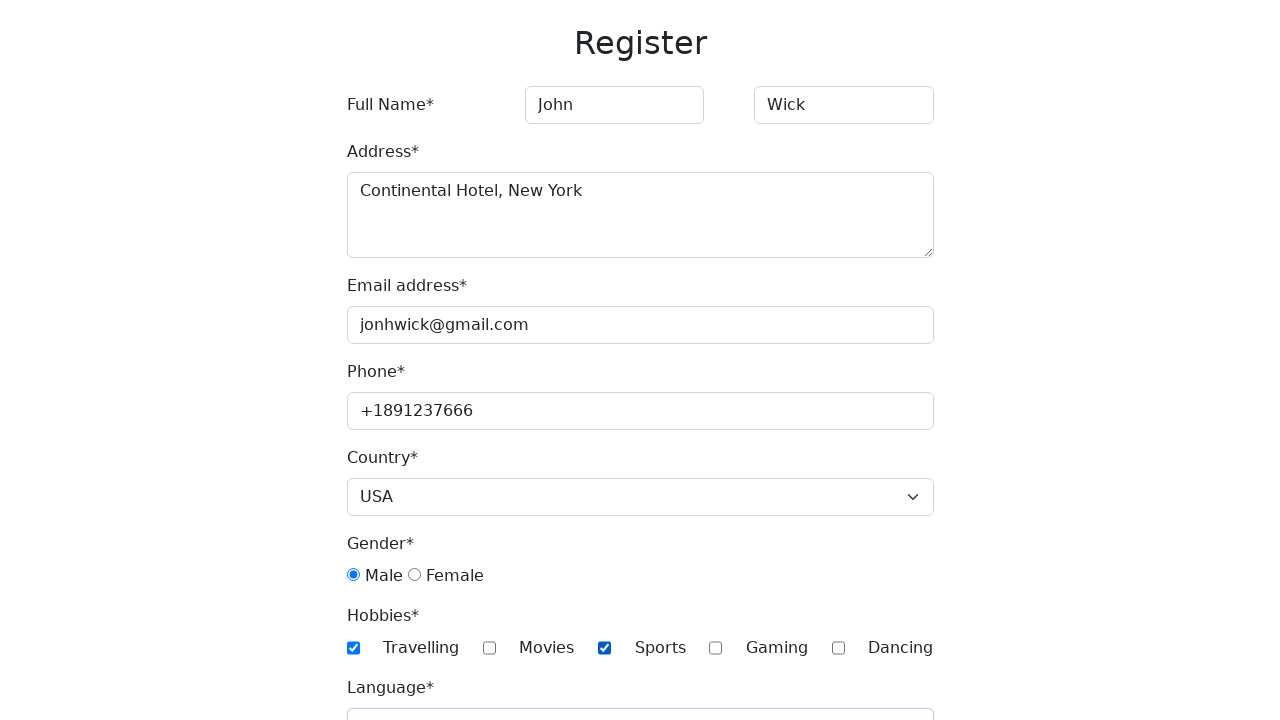

Selected skills 'JavaScript' and 'Python' on //select[@id="skills"]
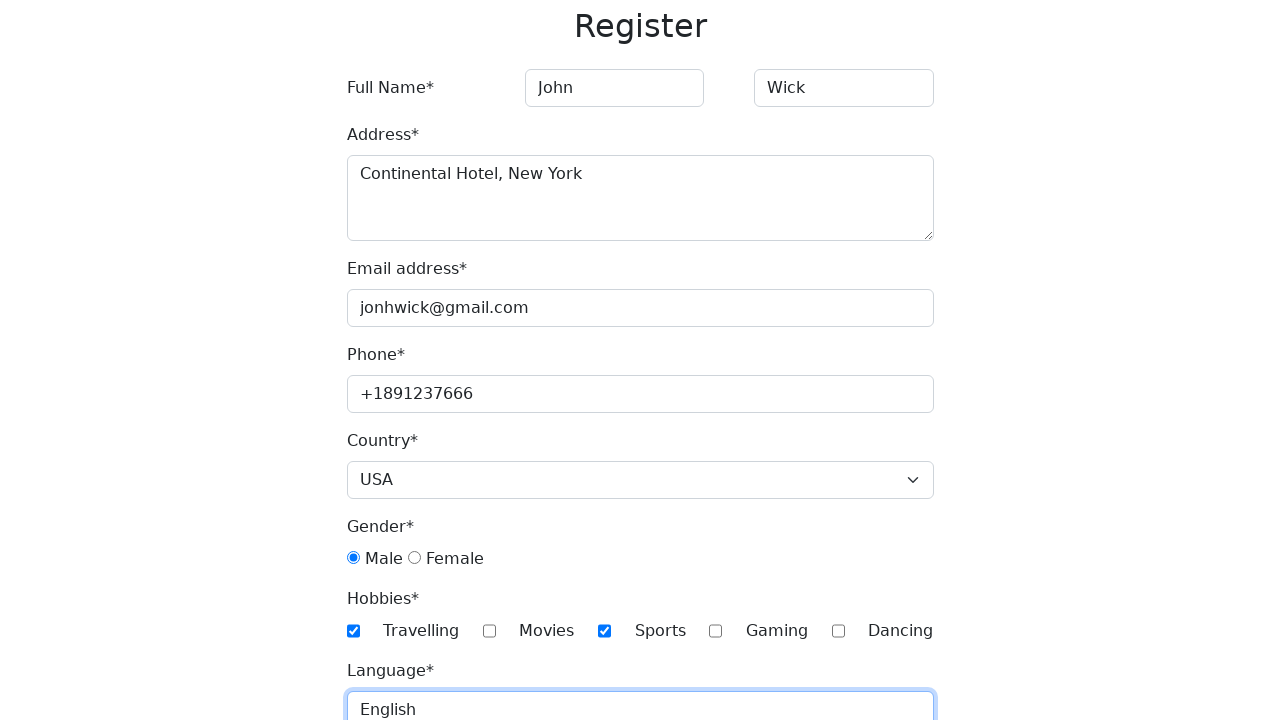

Selected birth year '1970' on //select[@id="year"]
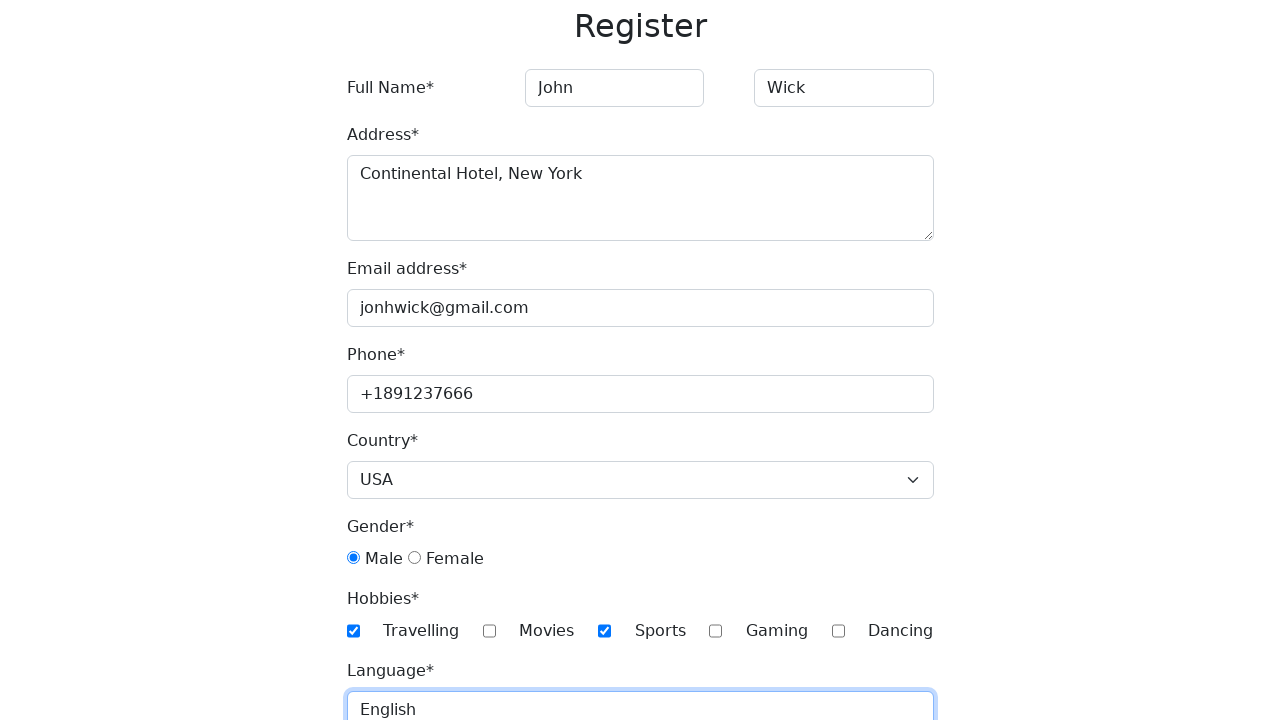

Selected birth month 'September' on //select[@id="month"]
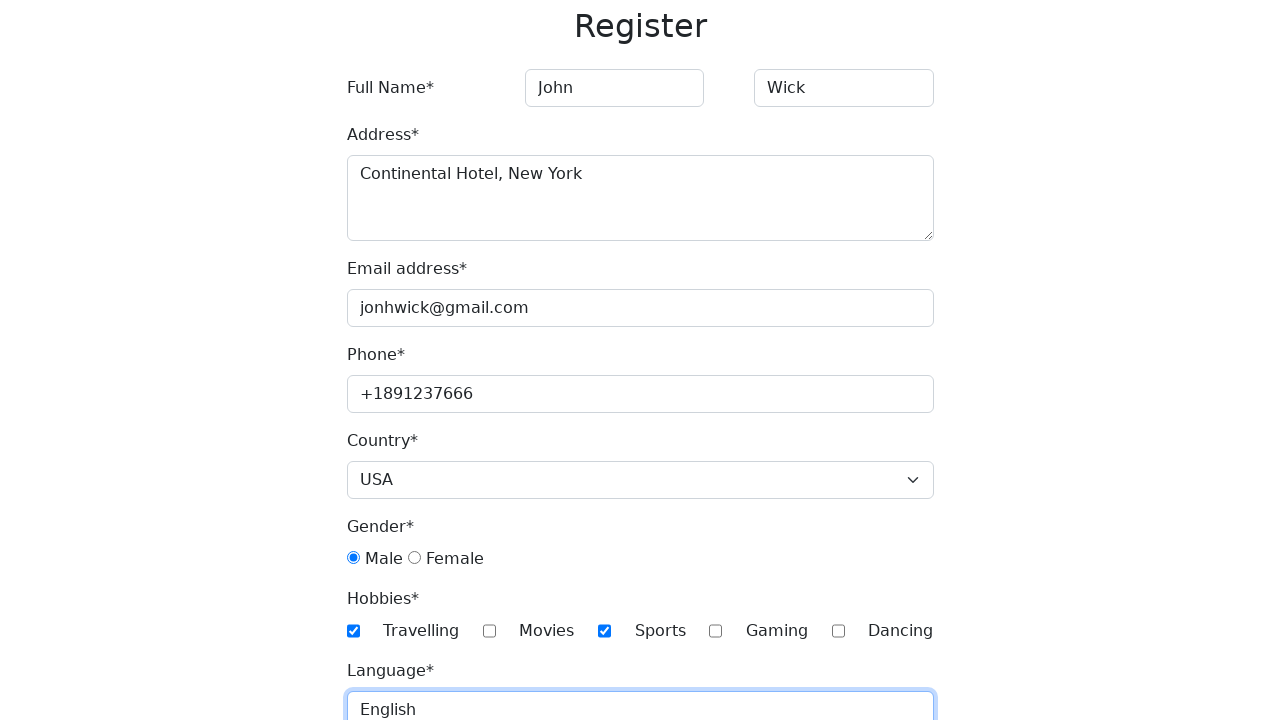

Selected birth day '2' on //select[@id="day"]
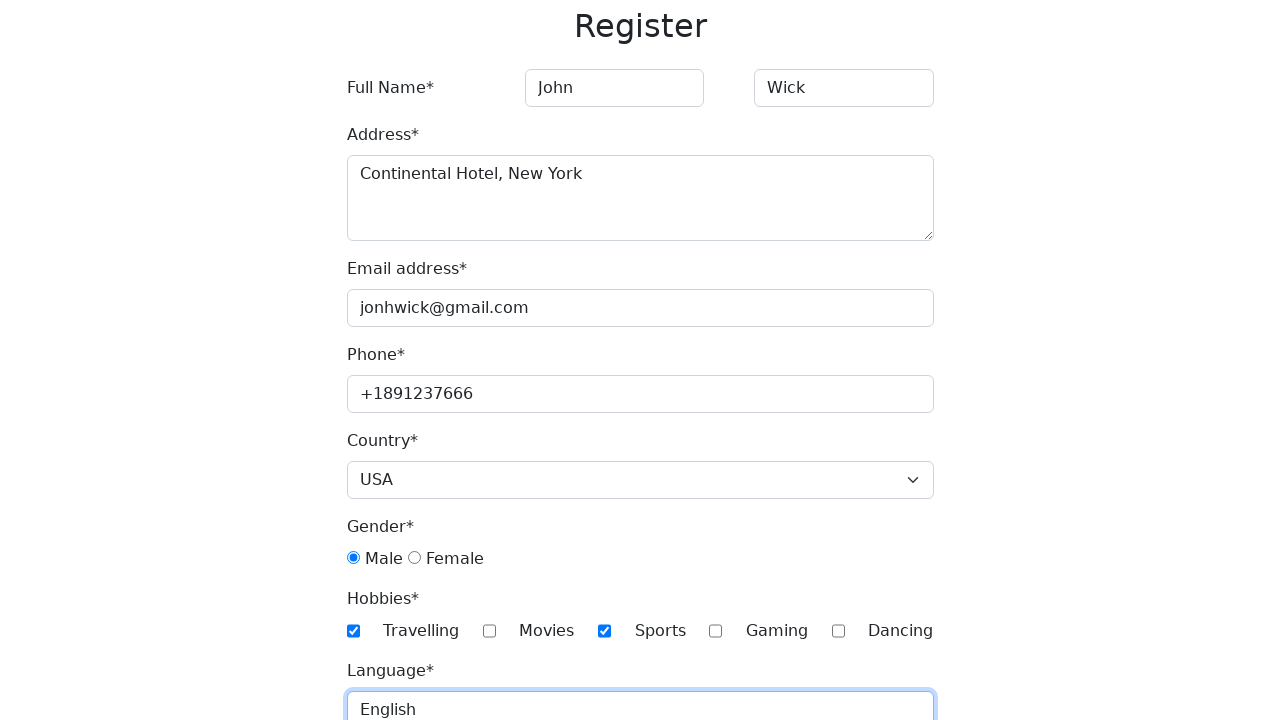

Filled password field on //input[@id="password"]
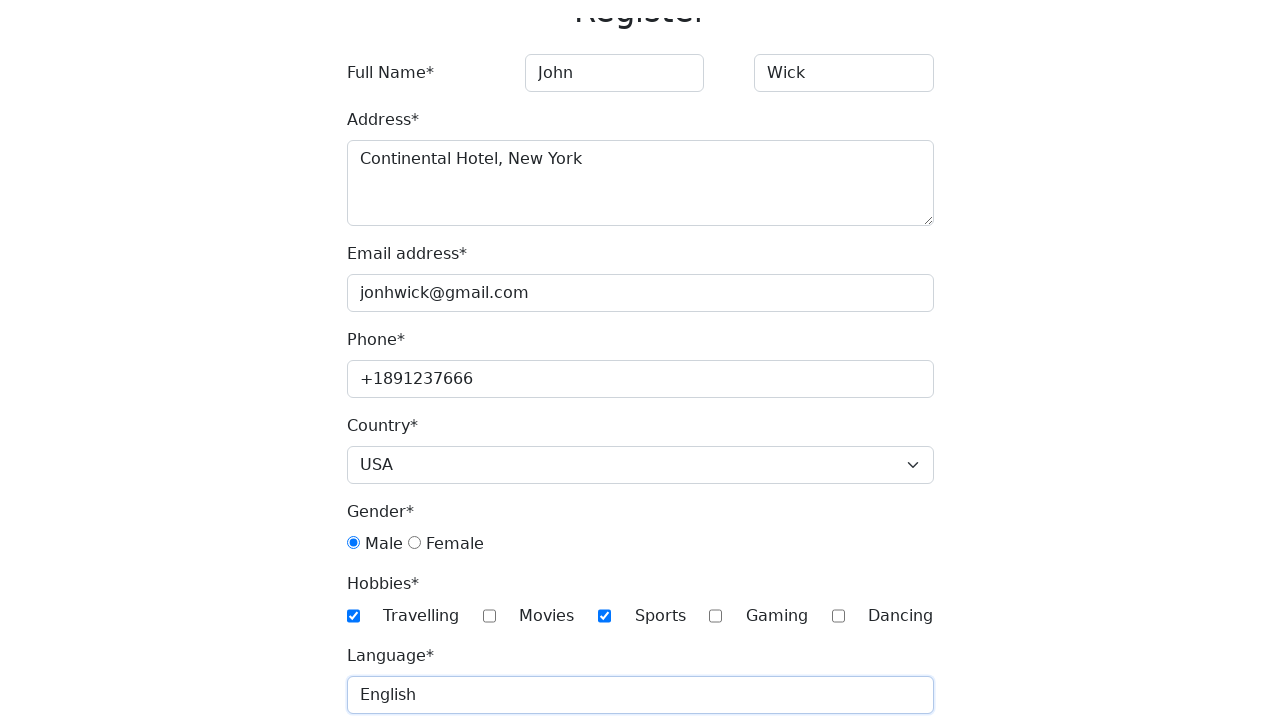

Filled password confirmation field on //input[@id="password-confirm"]
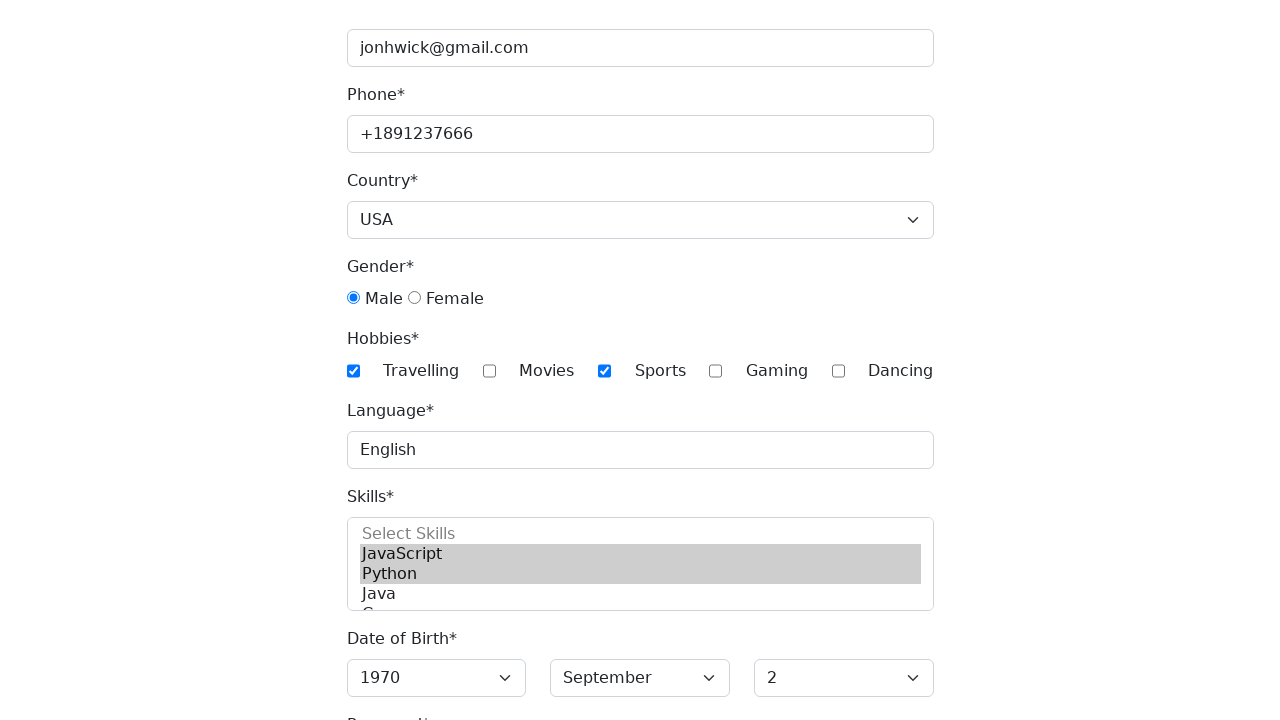

Clicked submit button to register at (388, 701) on xpath=//button[@type="submit"]
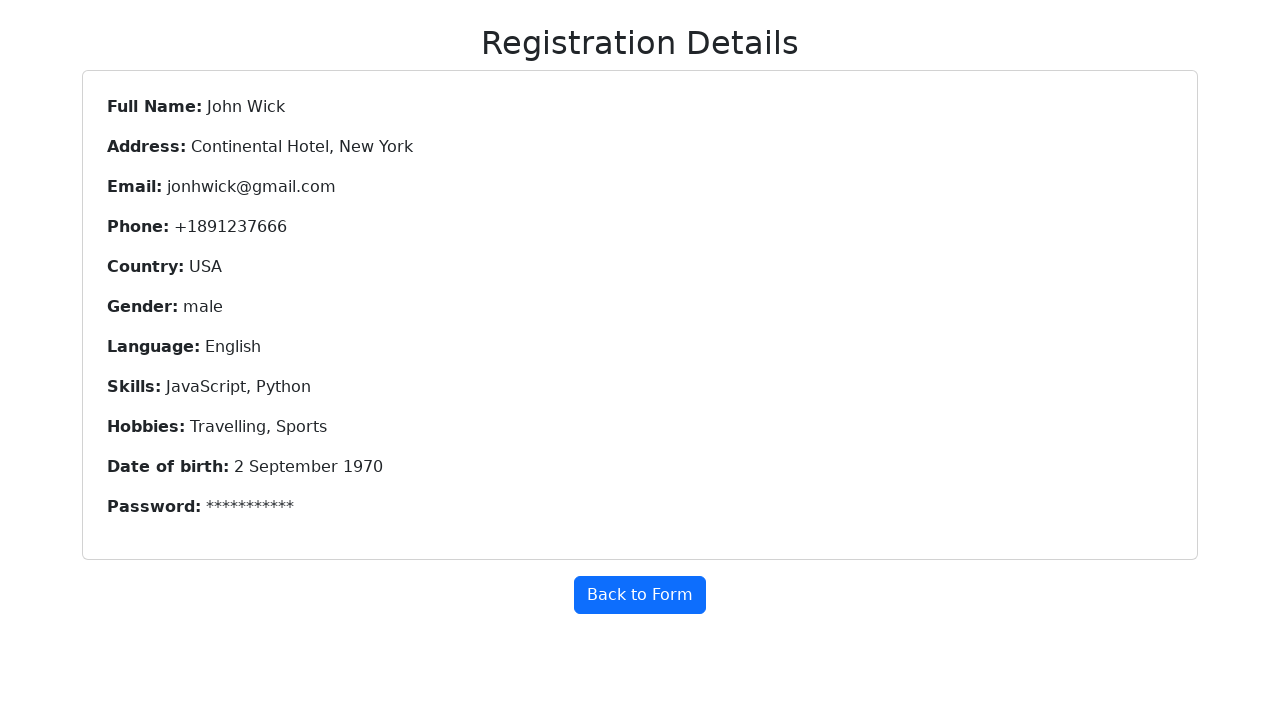

Registration details page loaded successfully
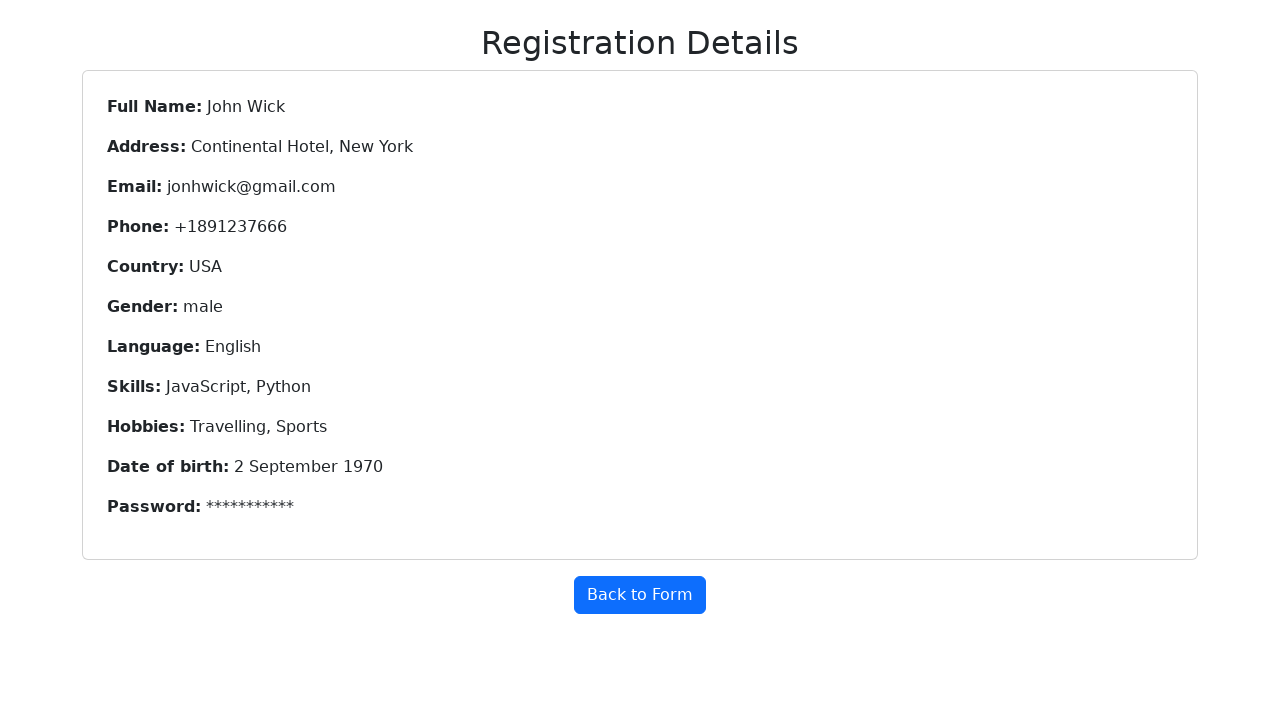

Verified page title 'Registration Details' is displayed
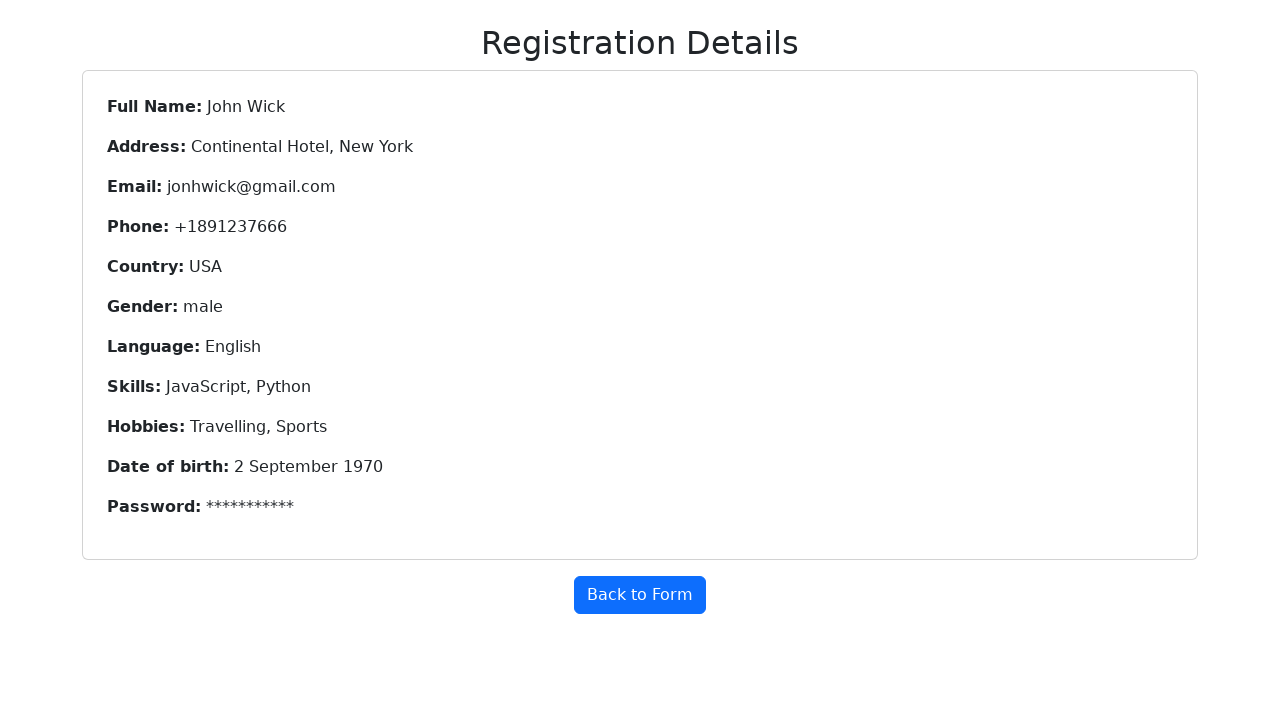

Verified full name displays as 'John Wick'
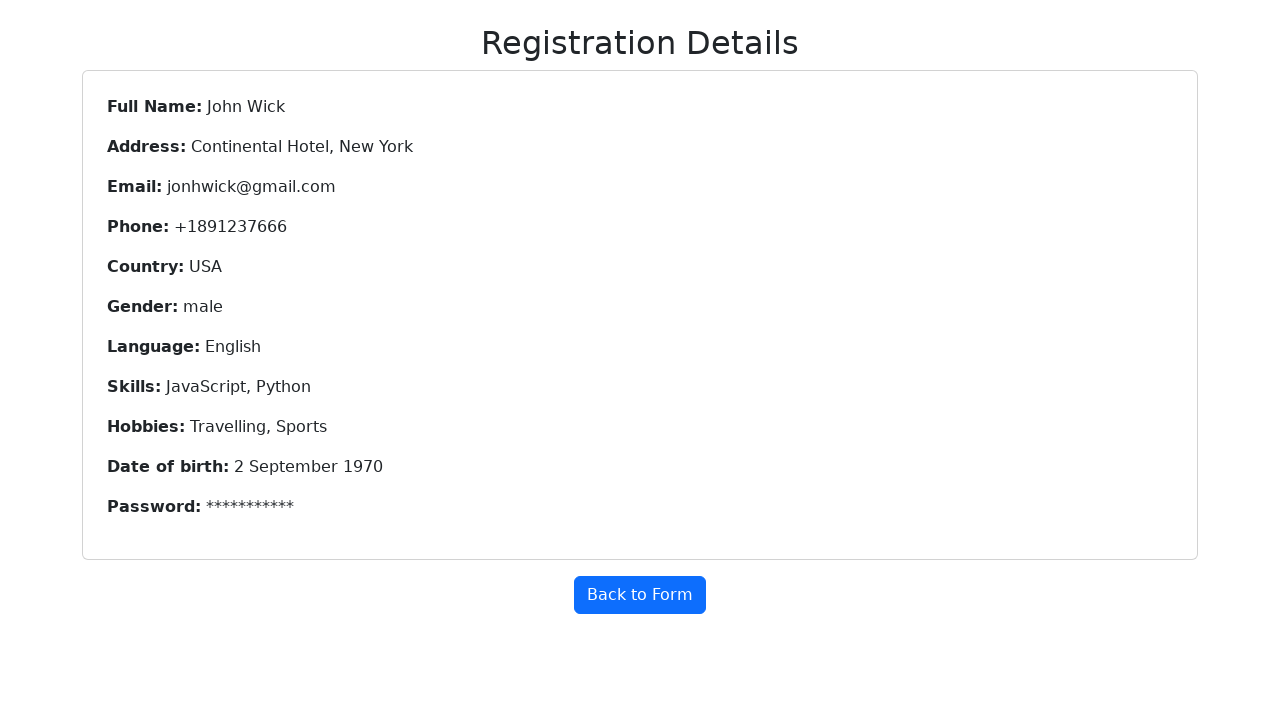

Verified address displays as 'Continental Hotel, New York'
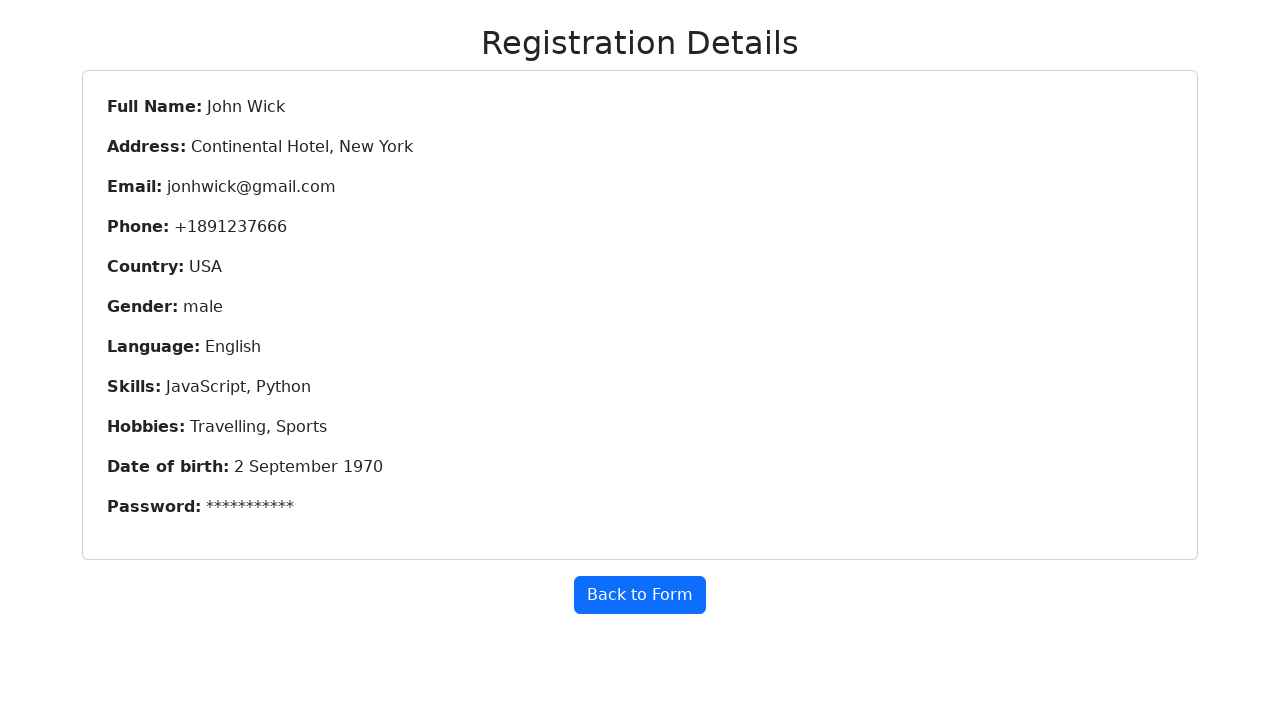

Verified email displays as 'jonhwick@gmail.com'
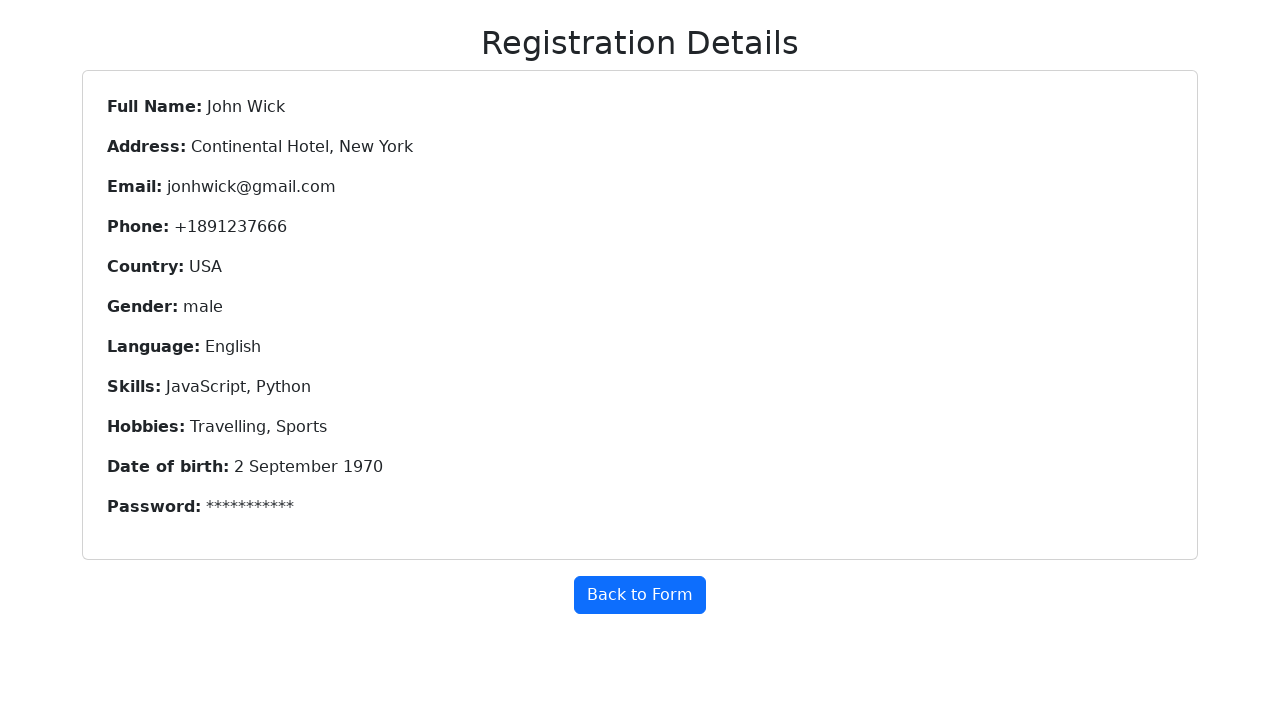

Verified phone displays as '+1891237666'
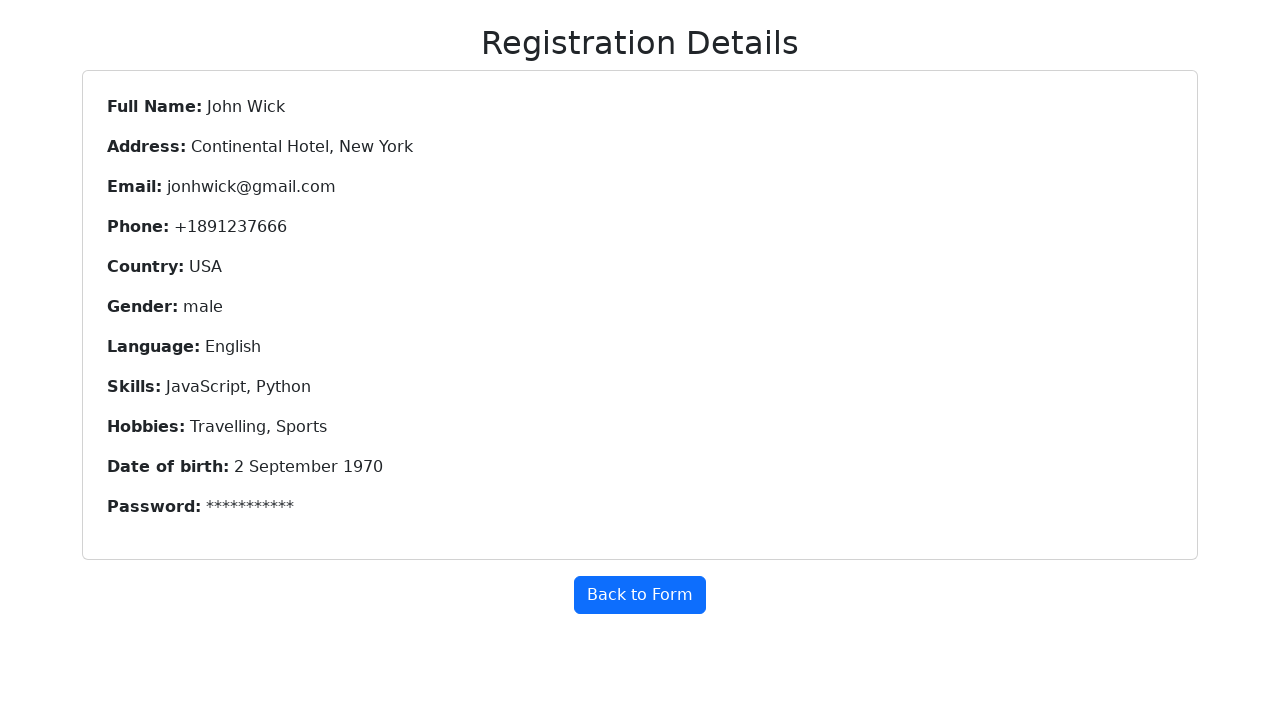

Verified country displays as 'USA'
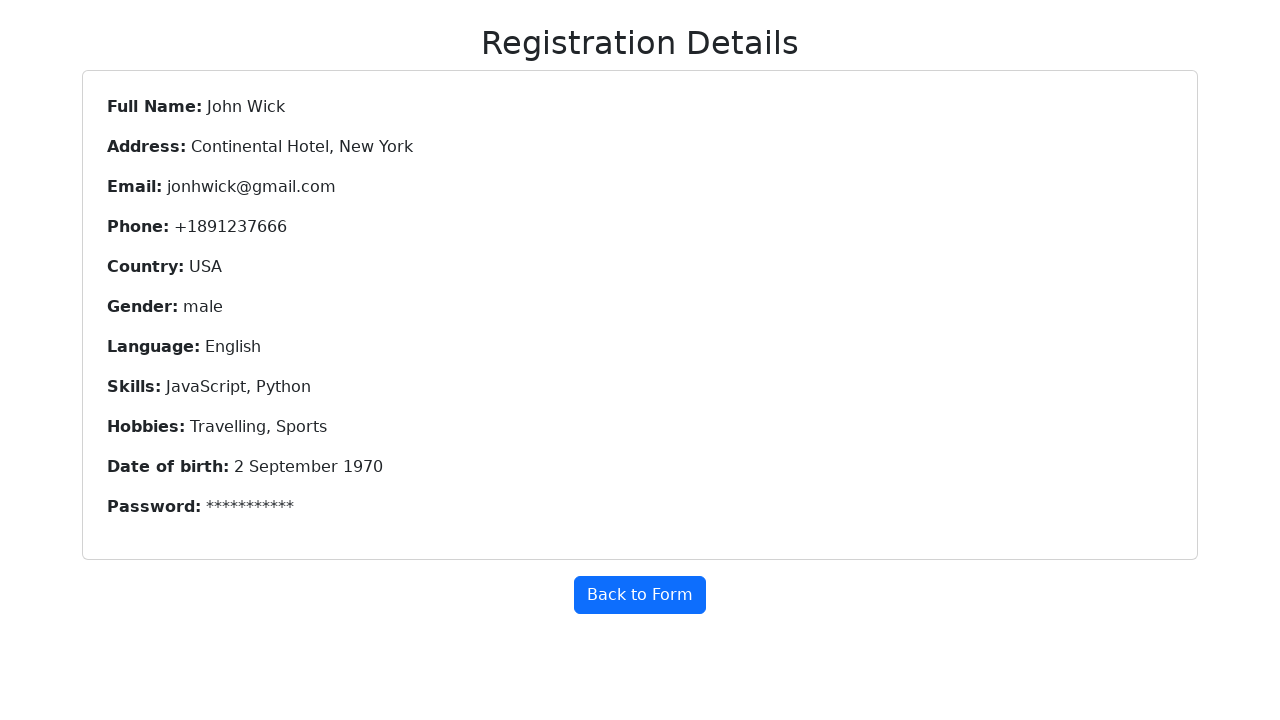

Verified gender displays as 'male'
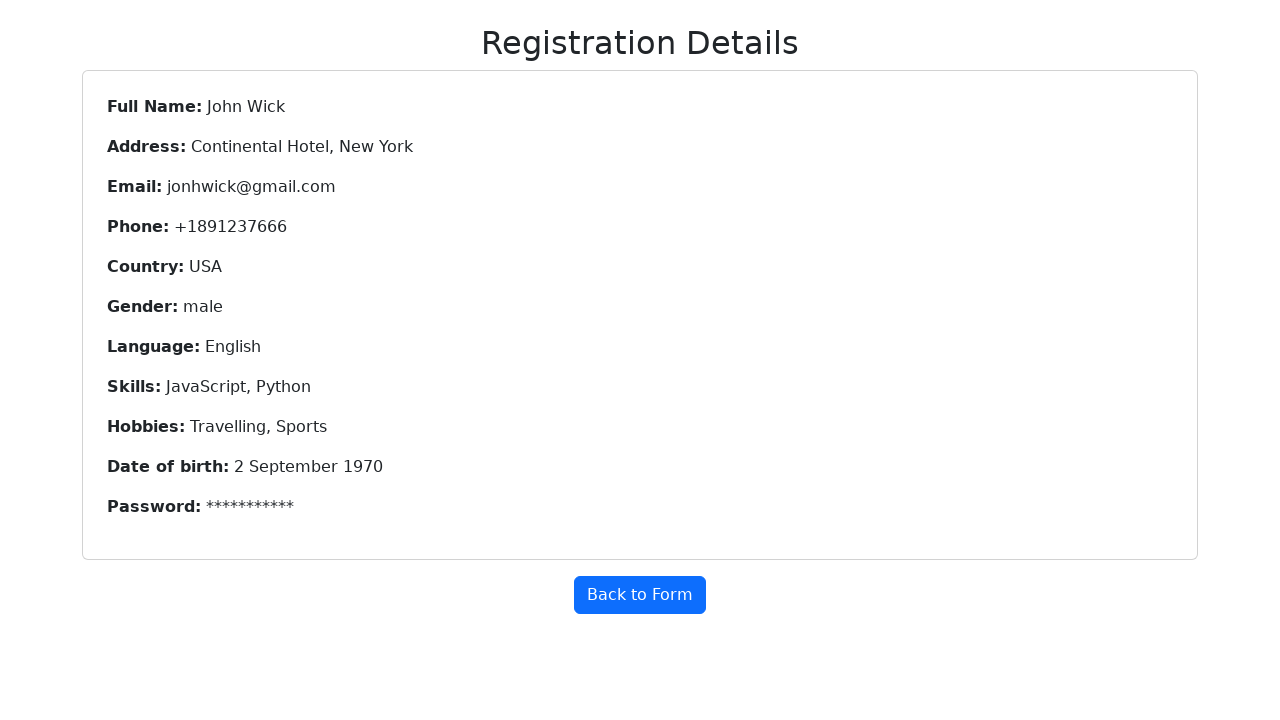

Verified language displays as 'English'
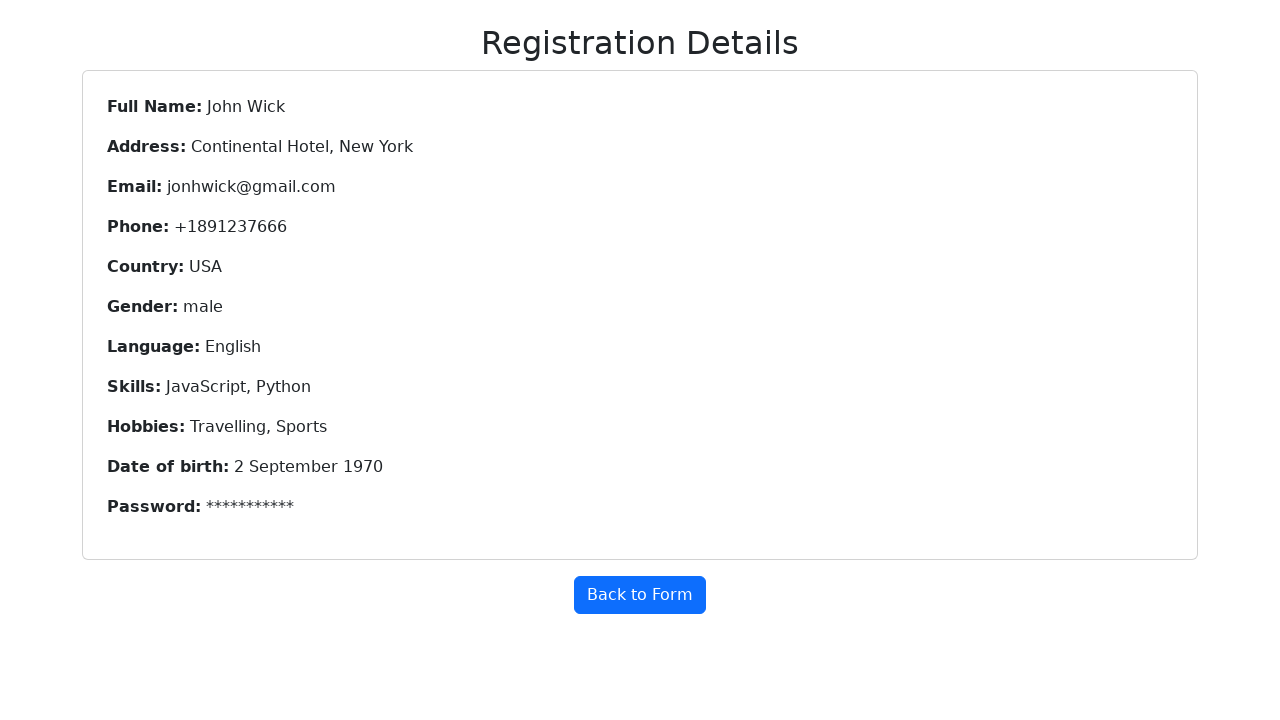

Verified skills display as 'JavaScript, Python'
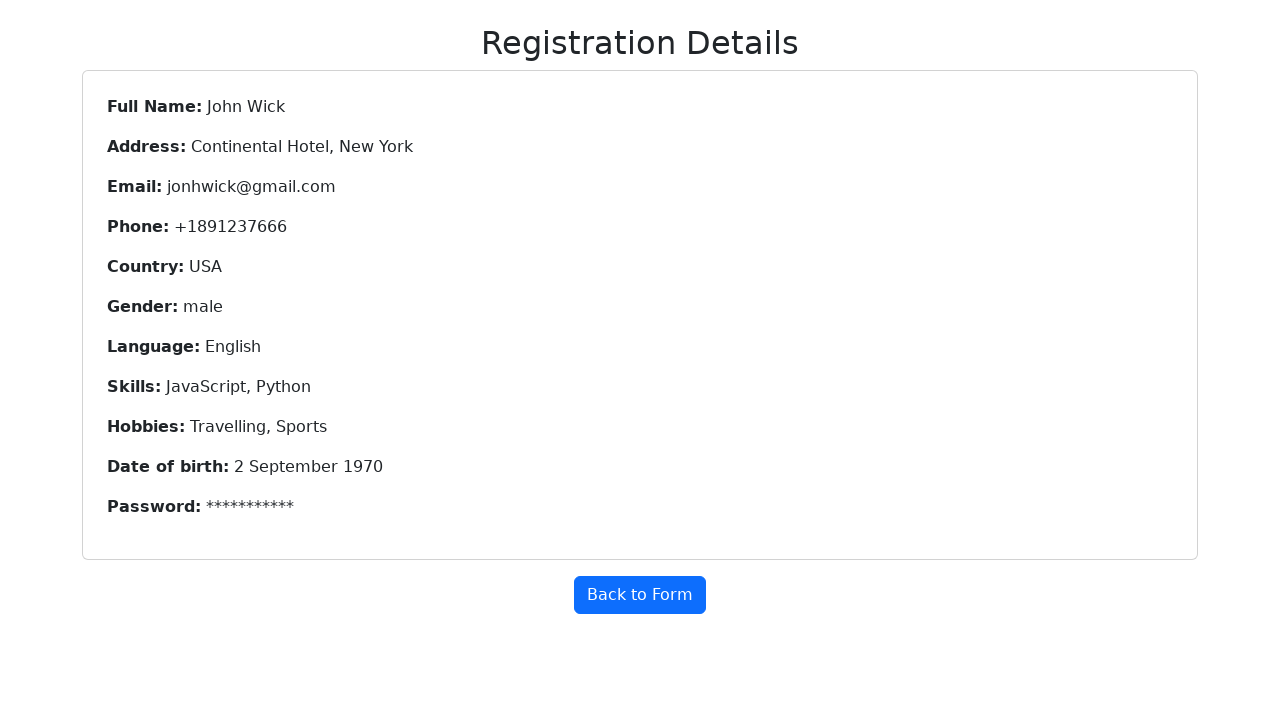

Verified hobbies display as 'Travelling, Sports'
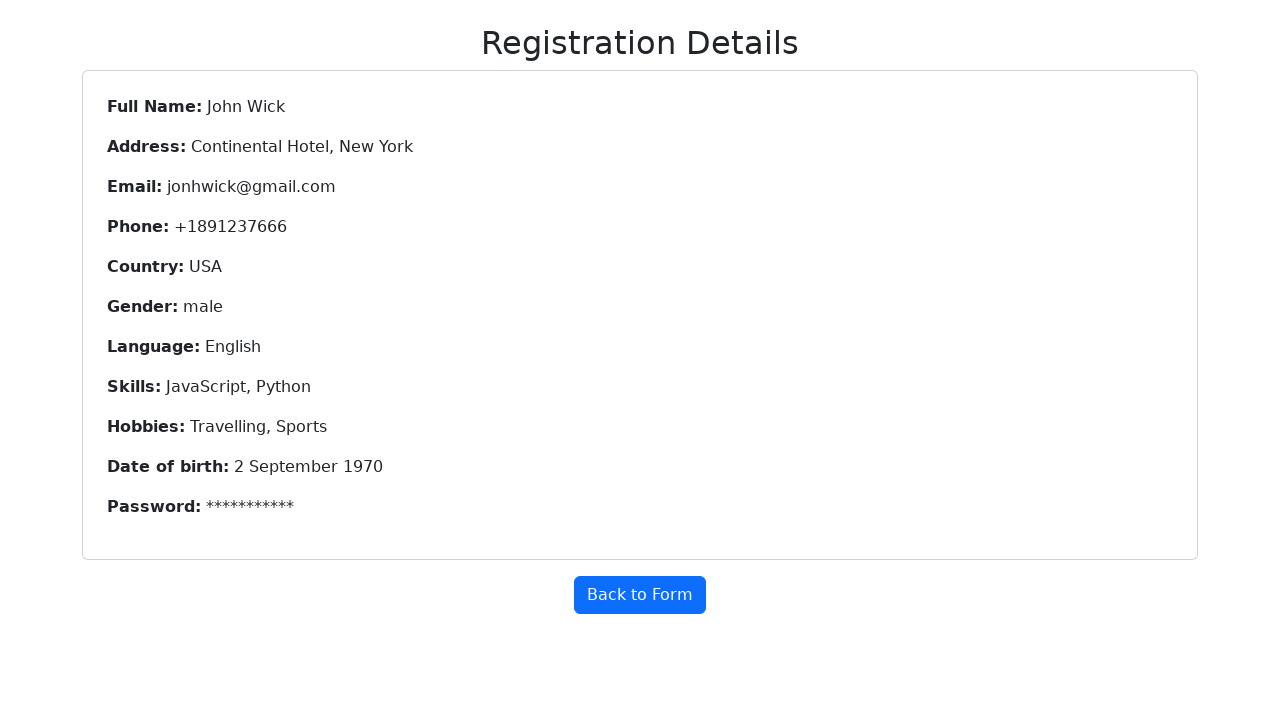

Verified date of birth displays as '2 September 1970'
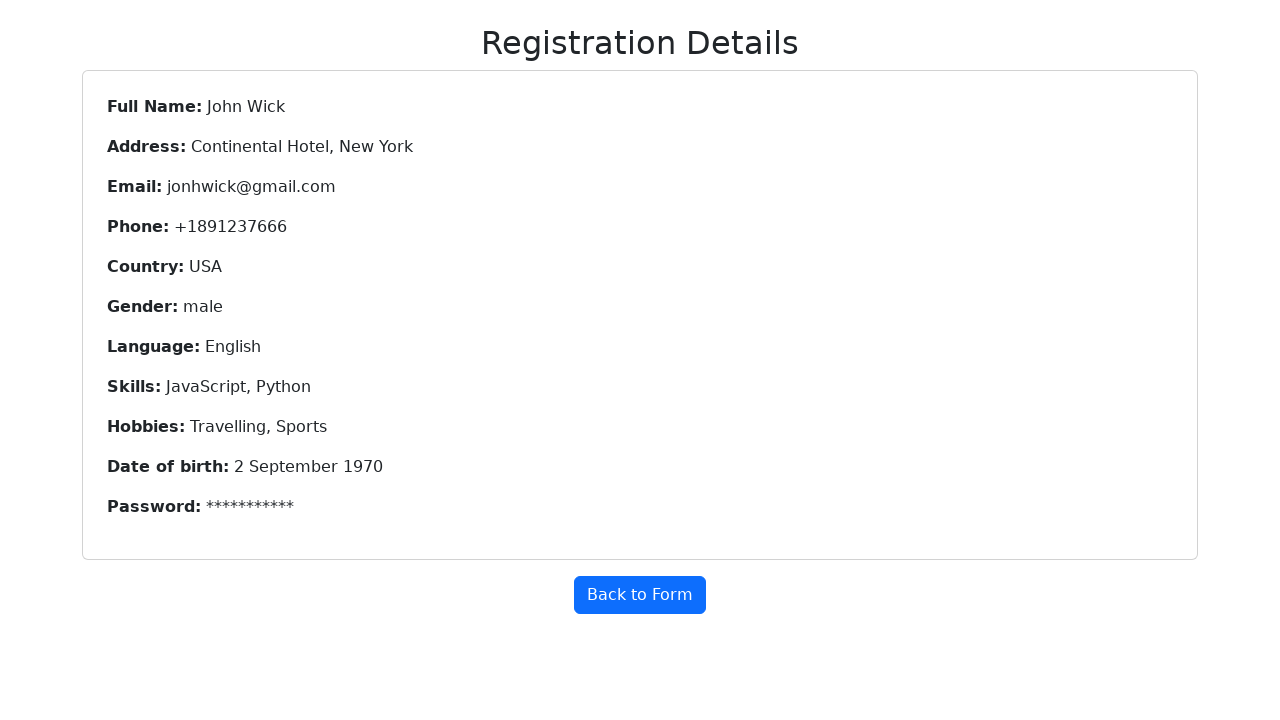

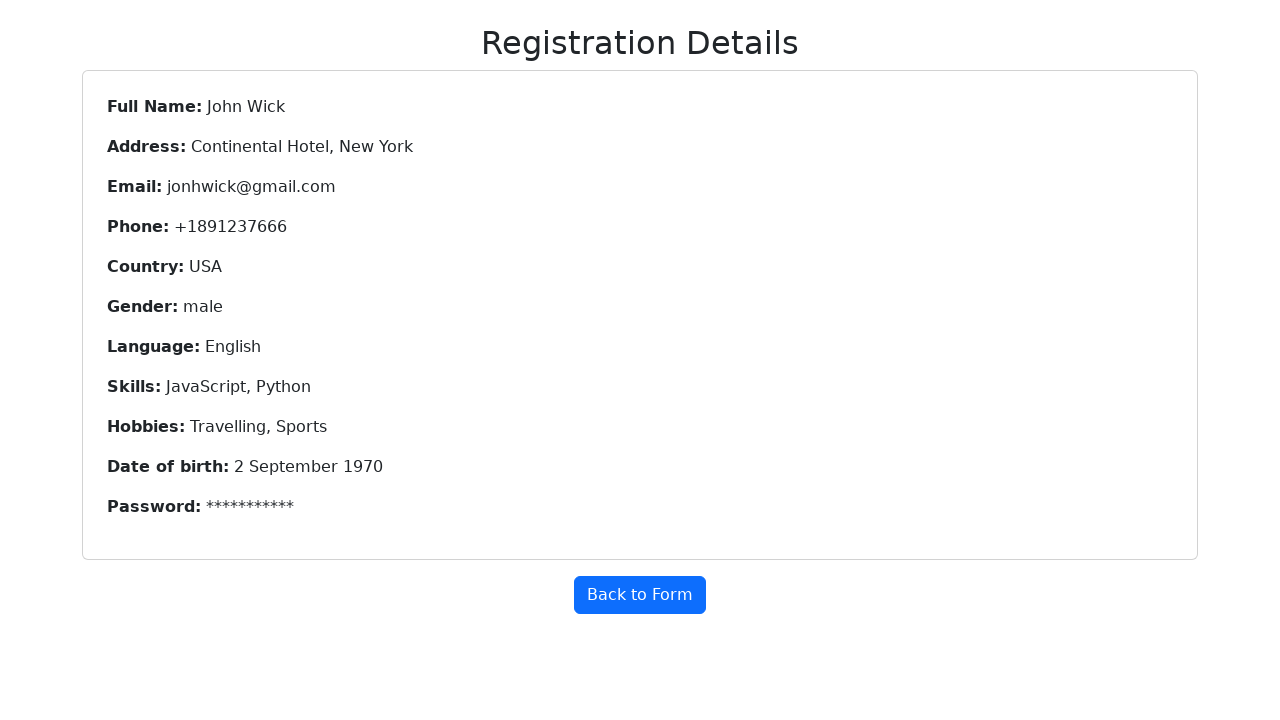